Tests clicking a link using partial link text to navigate to the free trial page

Starting URL: https://app.vwo.com

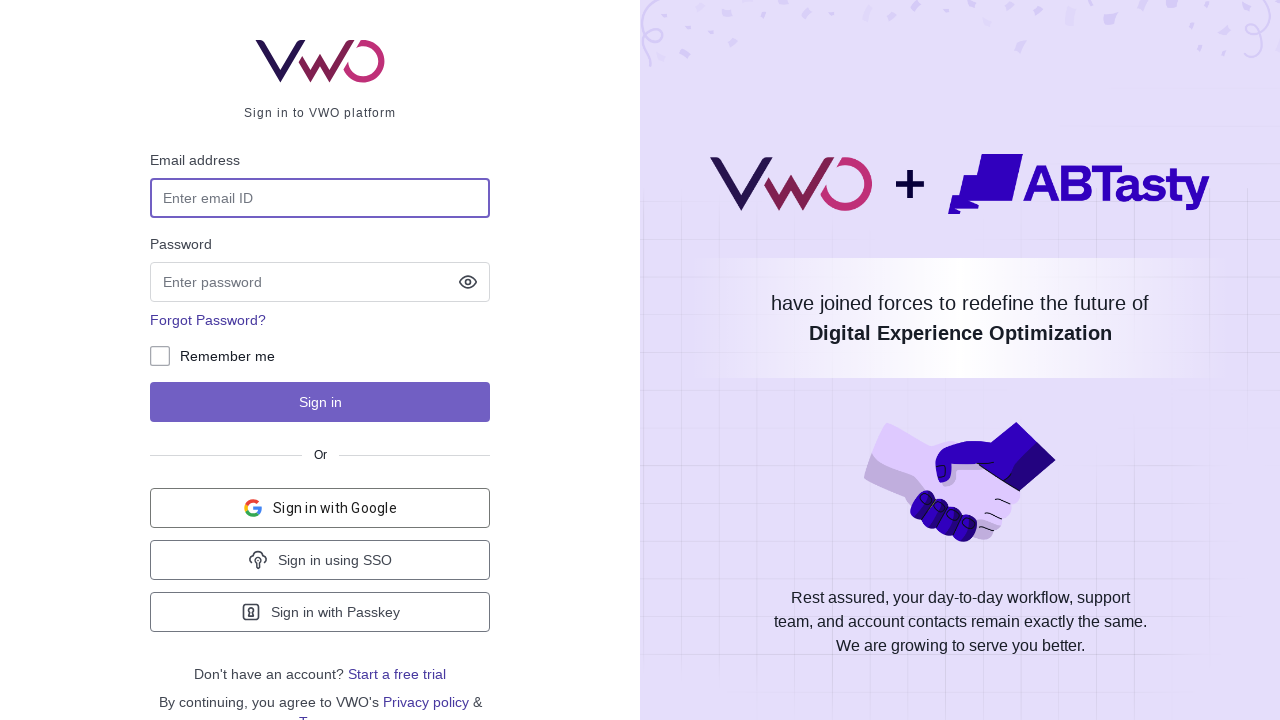

Navigated to https://app.vwo.com
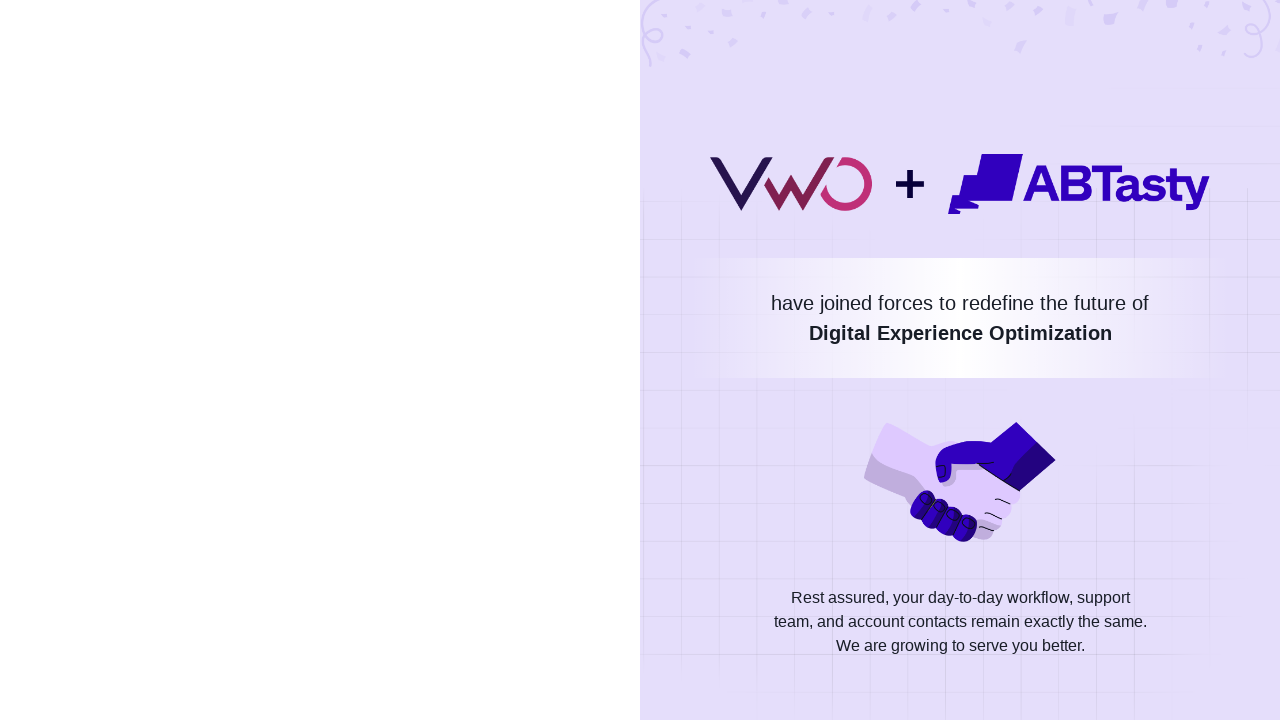

Clicked on 'Start a free trial' link using partial text match to navigate to free trial page at (397, 674) on a:has-text('Start a free')
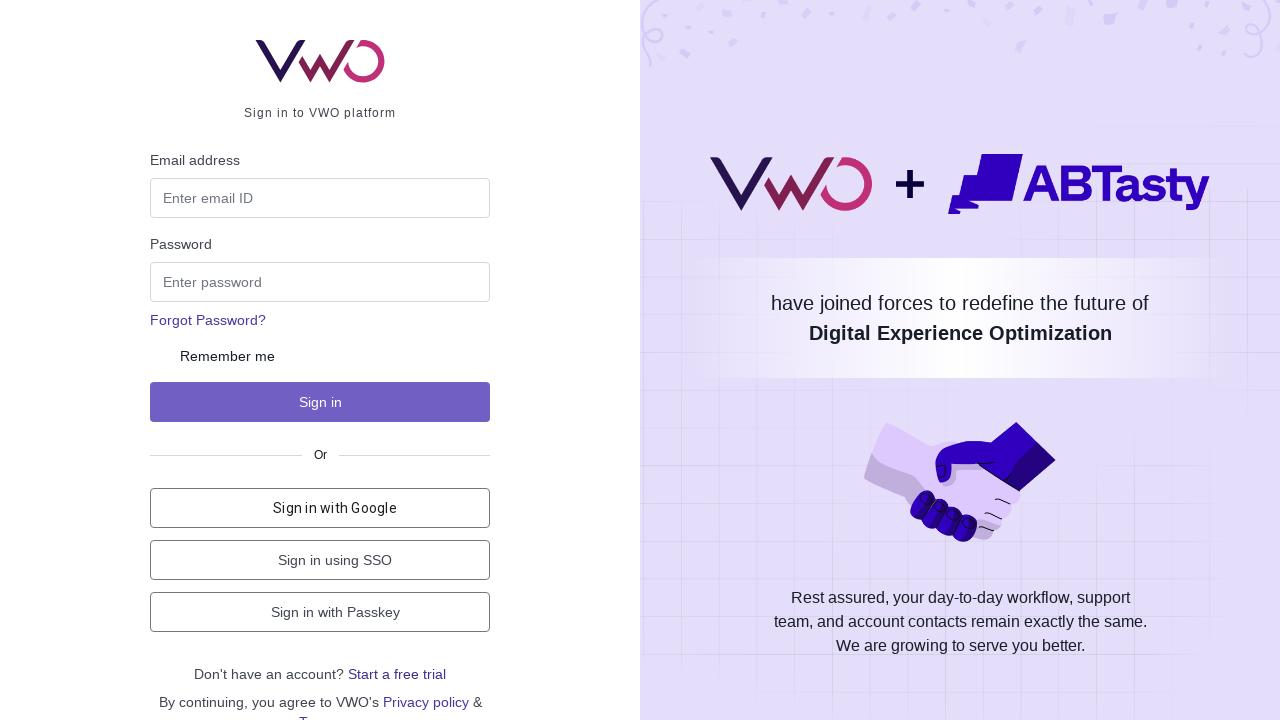

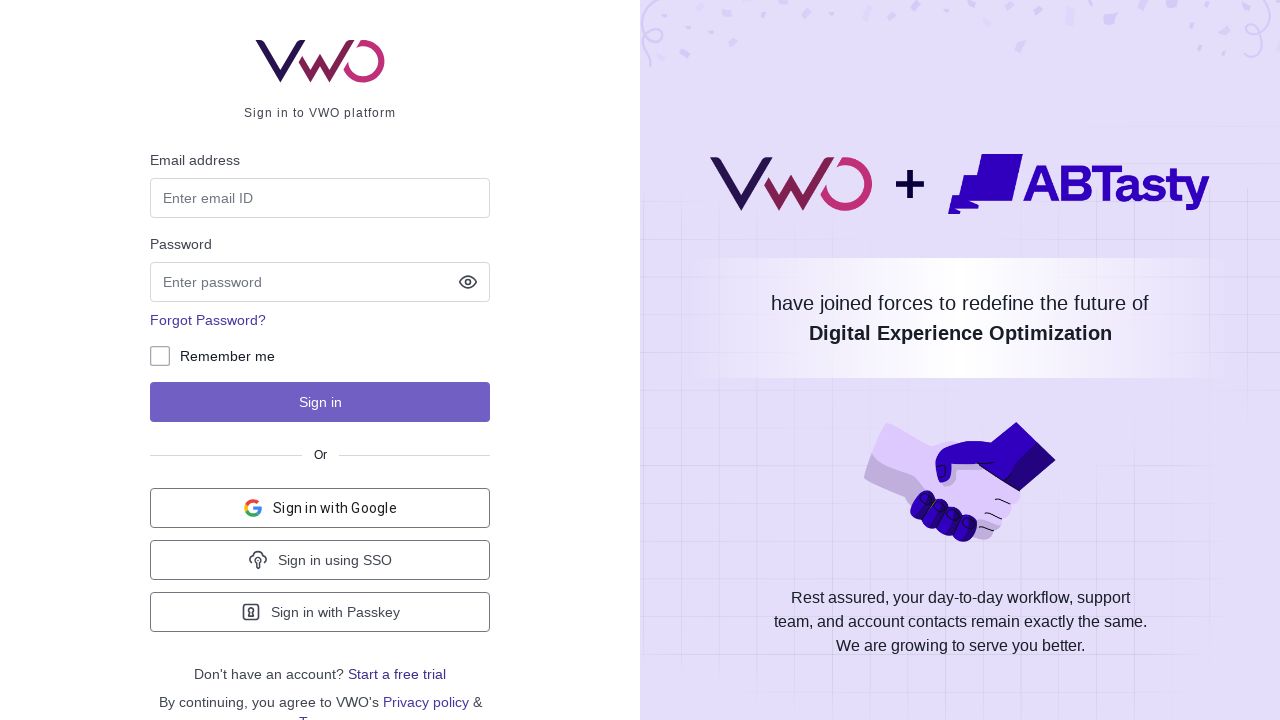